Tests the checkout flow by adding an item to cart, filling out shipping information, and completing the purchase

Starting URL: https://danube-web.shop/

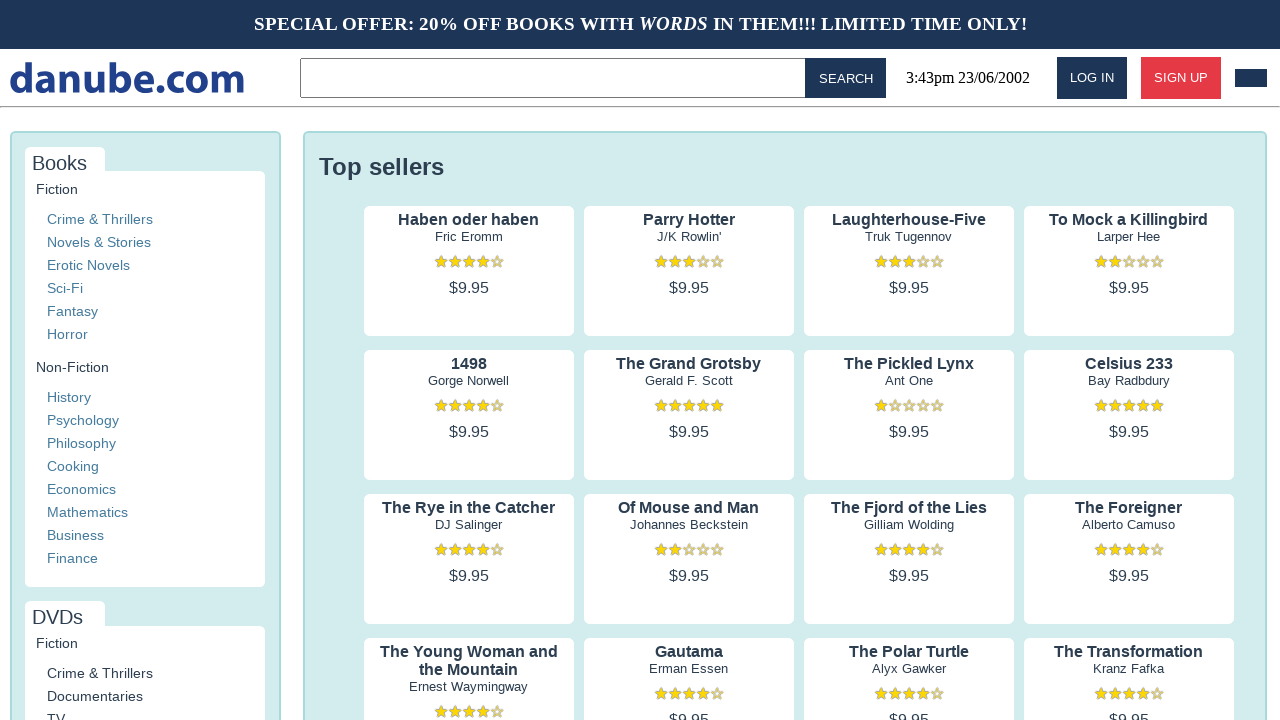

Clicked on 'Haben oder haben' book to view details at (469, 220) on internal:text="Haben oder haben"i
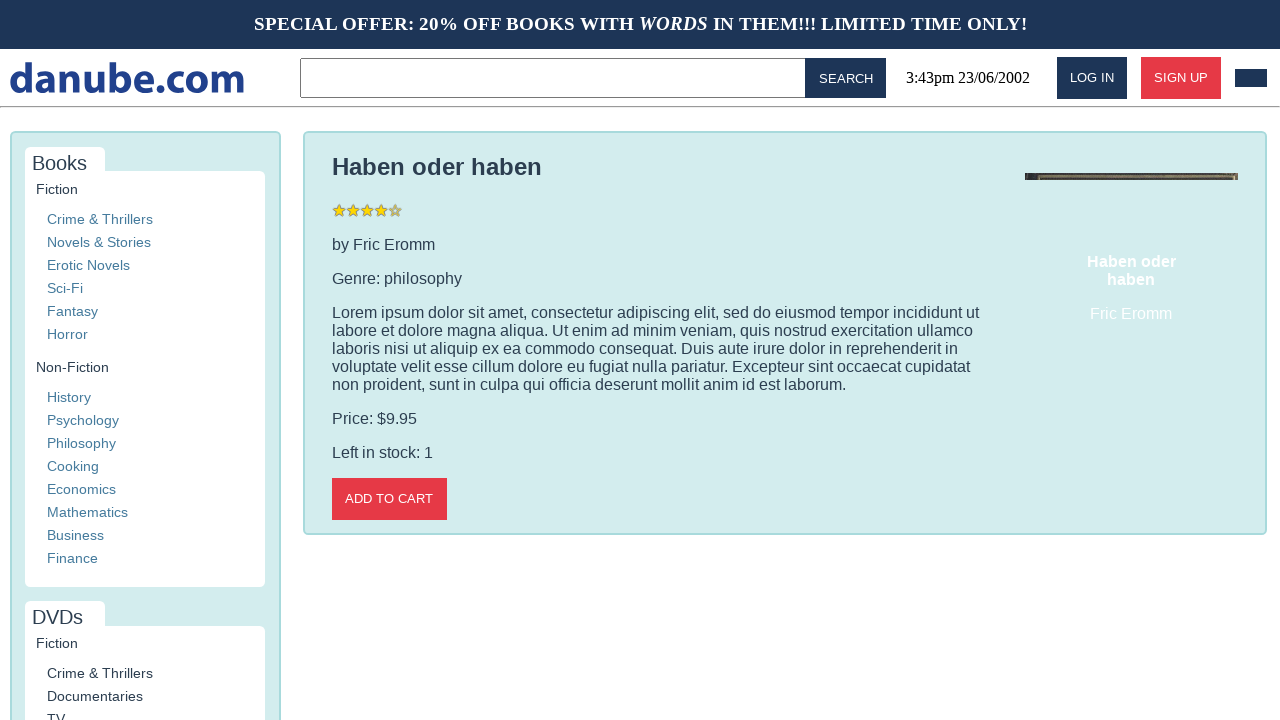

Clicked 'Add to cart' button at (389, 499) on internal:role=button[name="Add to cart"i]
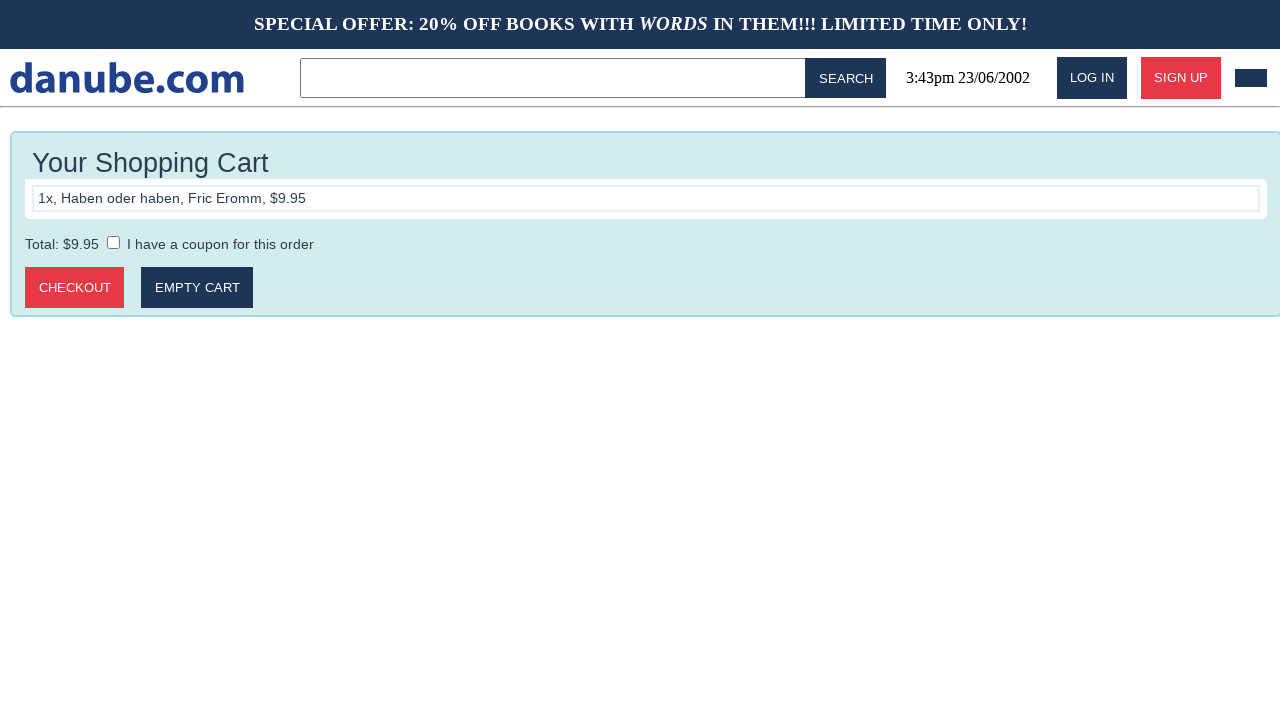

Clicked 'Checkout' button at (75, 288) on internal:role=button[name="Checkout"i]
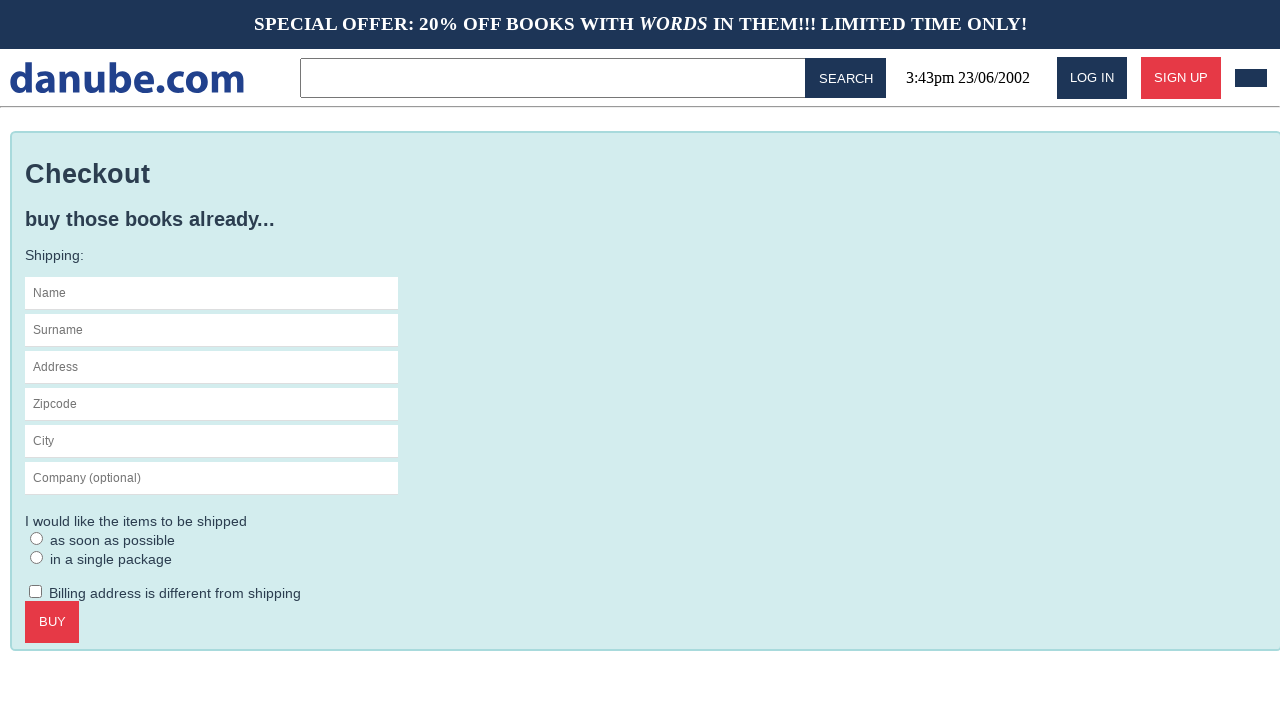

Filled name field with 'Max' on #s-name
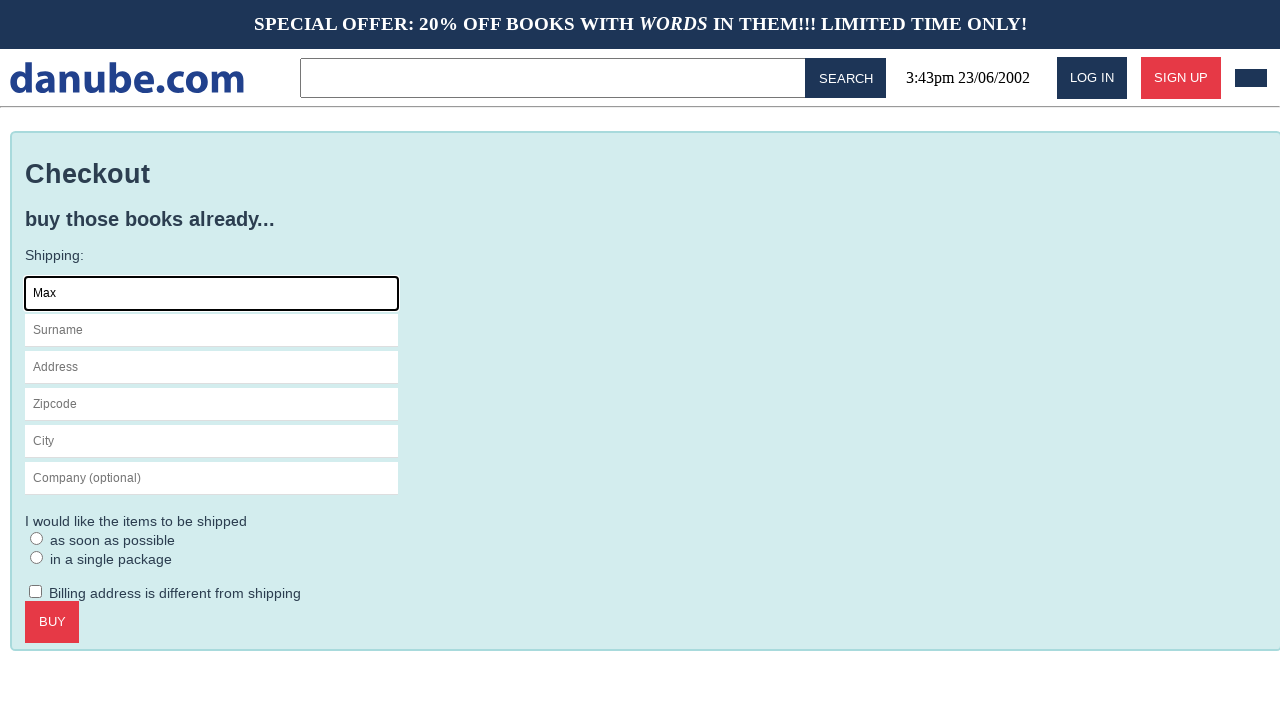

Filled surname field with 'Mustermann' on internal:attr=[placeholder="Surname"i]
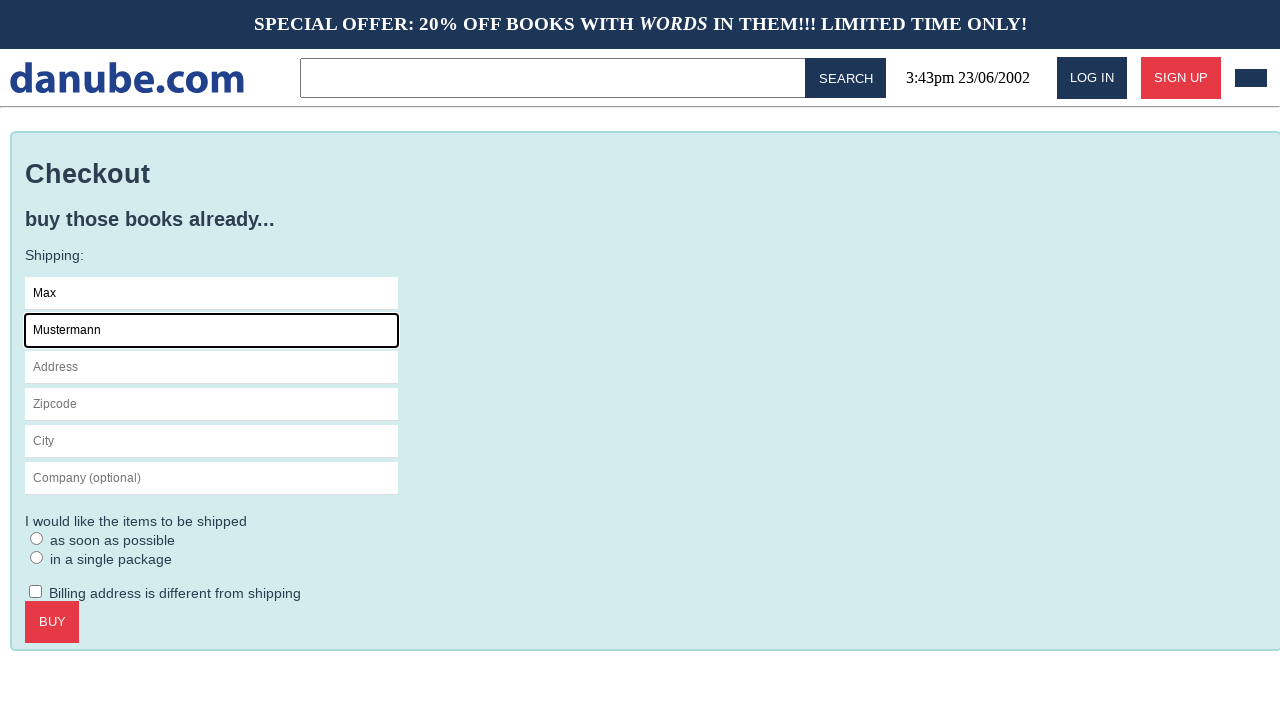

Filled address field with 'Charlottenstr. 57' on internal:attr=[placeholder="Address"i]
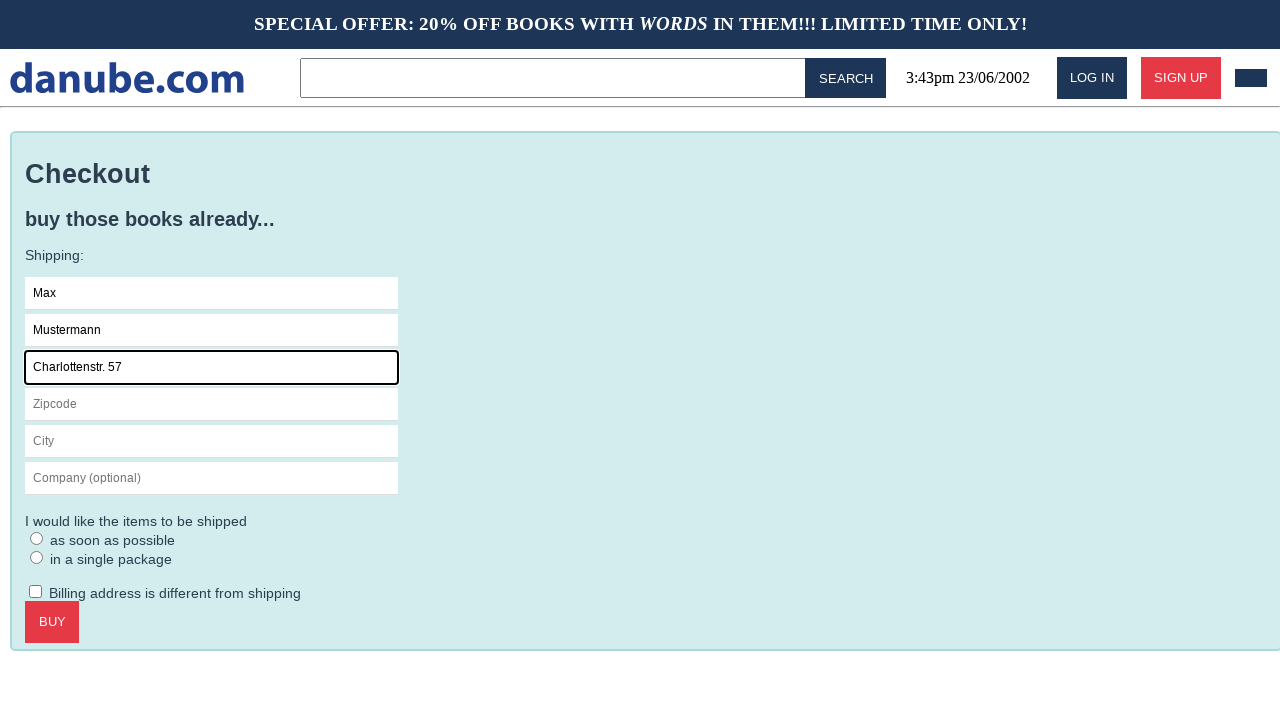

Filled zipcode field with '10117' on internal:attr=[placeholder="Zipcode"i]
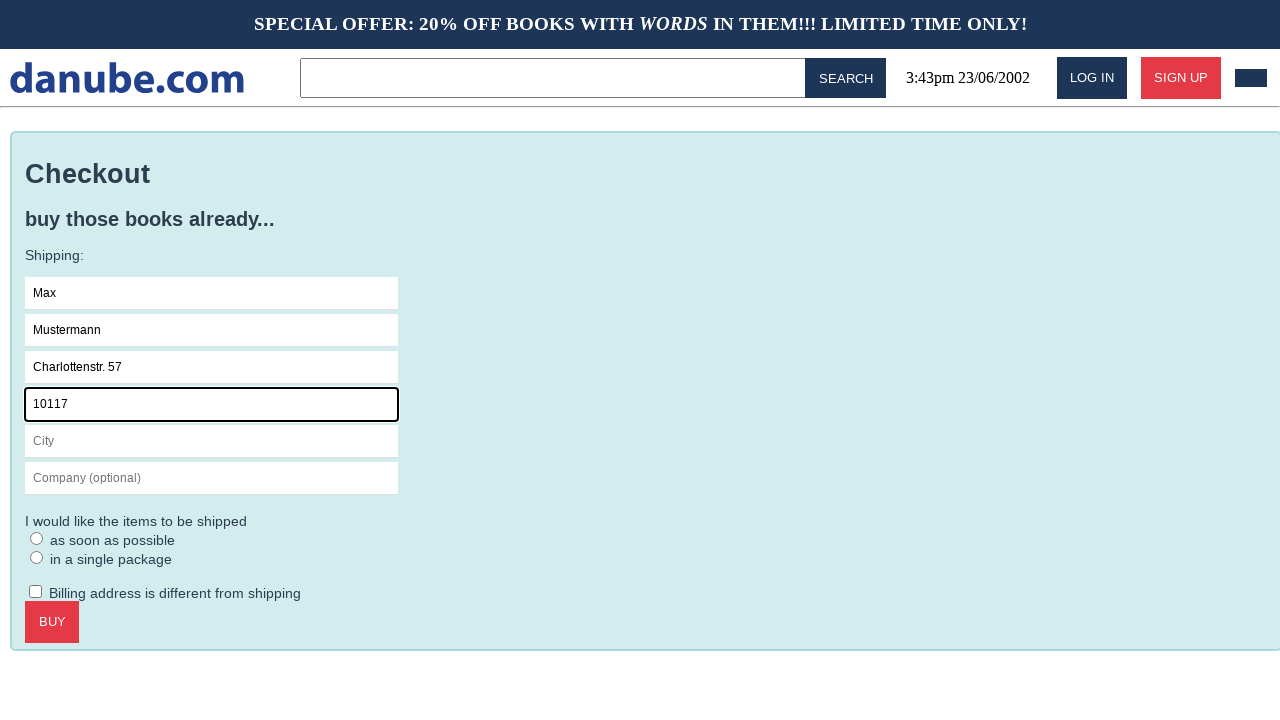

Filled city field with 'Berlin' on internal:attr=[placeholder="City"i]
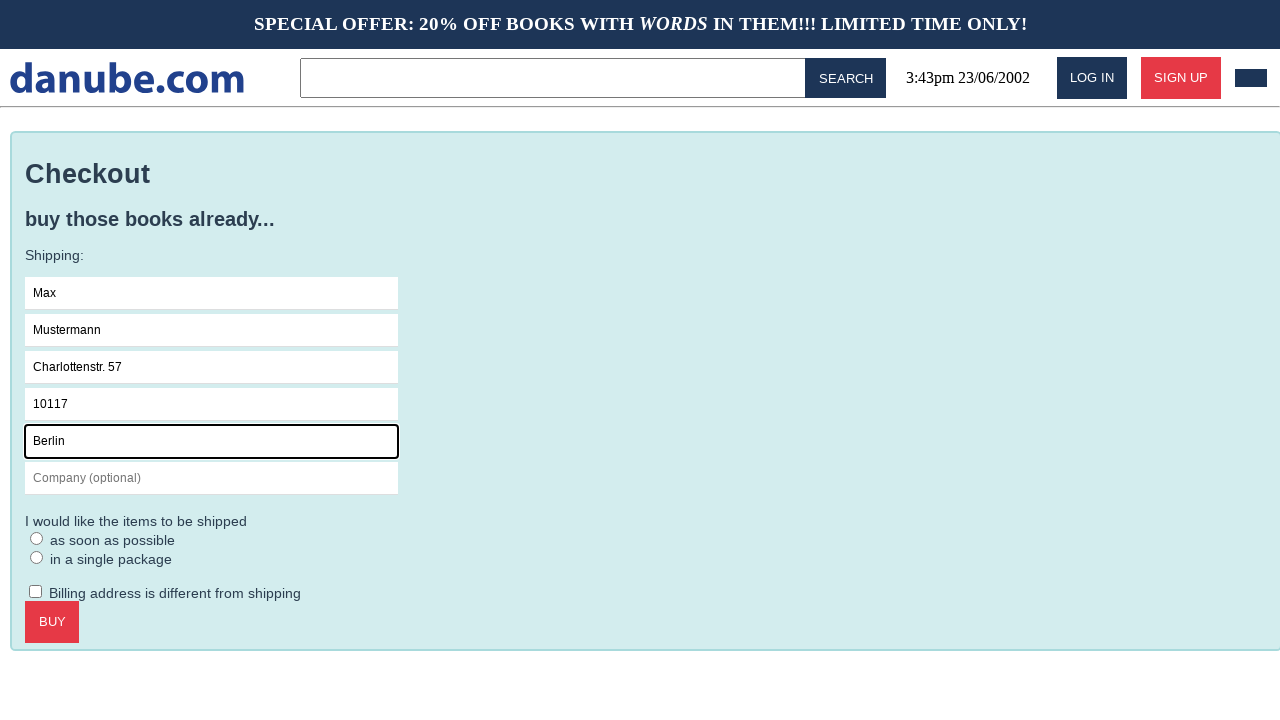

Filled company field with 'Firma GmbH' on internal:attr=[placeholder="Company (optional)"i]
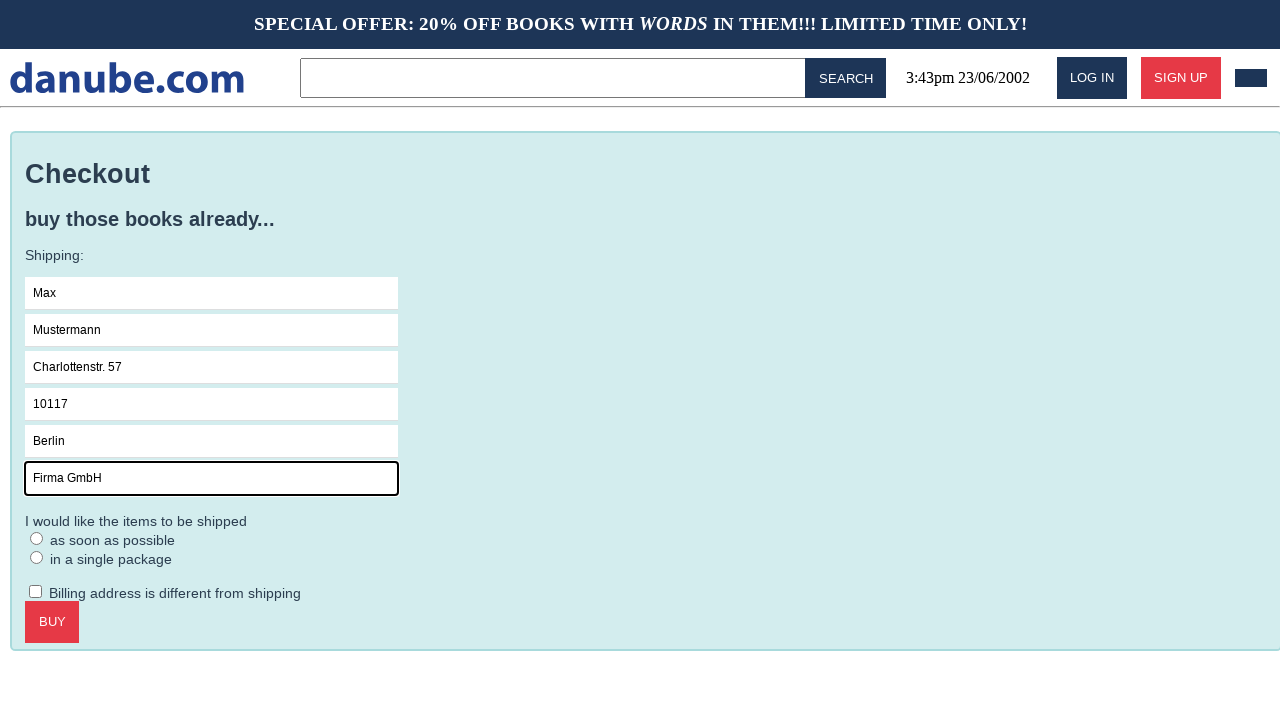

Selected 'as soon as possible' delivery option at (37, 538) on internal:label="as soon as possible"i
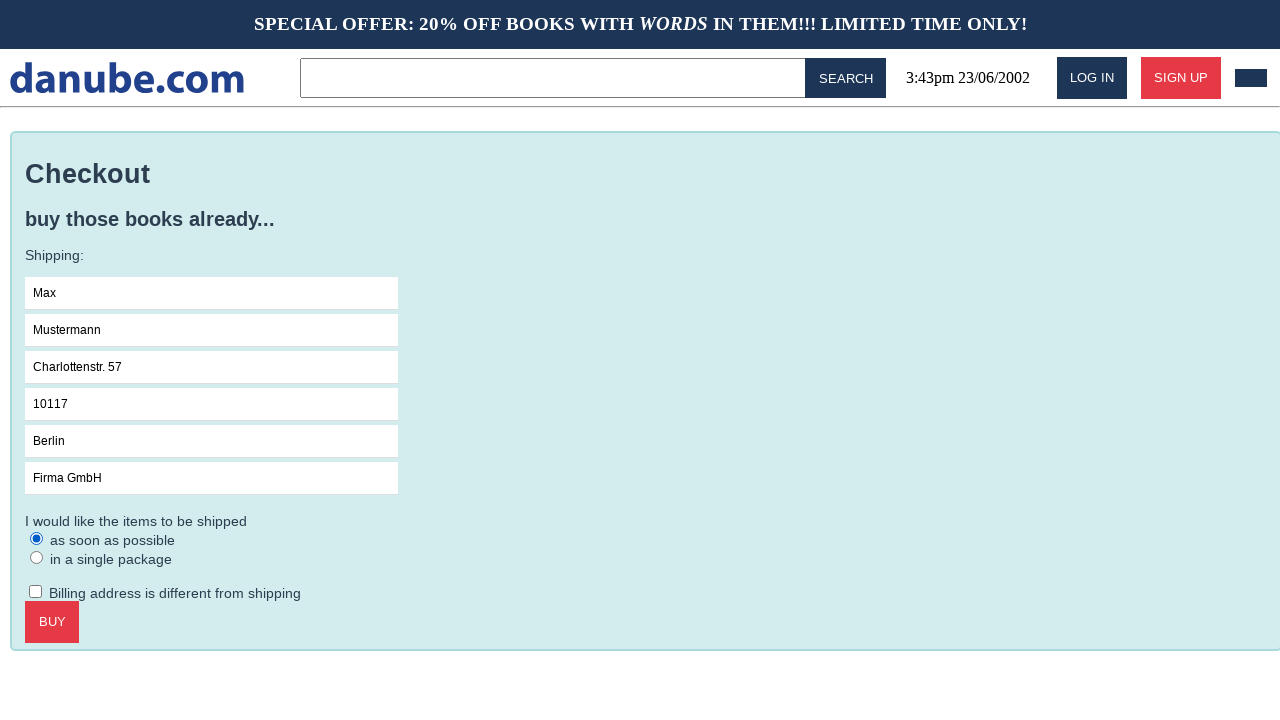

Clicked 'Buy' button to complete purchase at (52, 622) on internal:role=button[name="Buy"i]
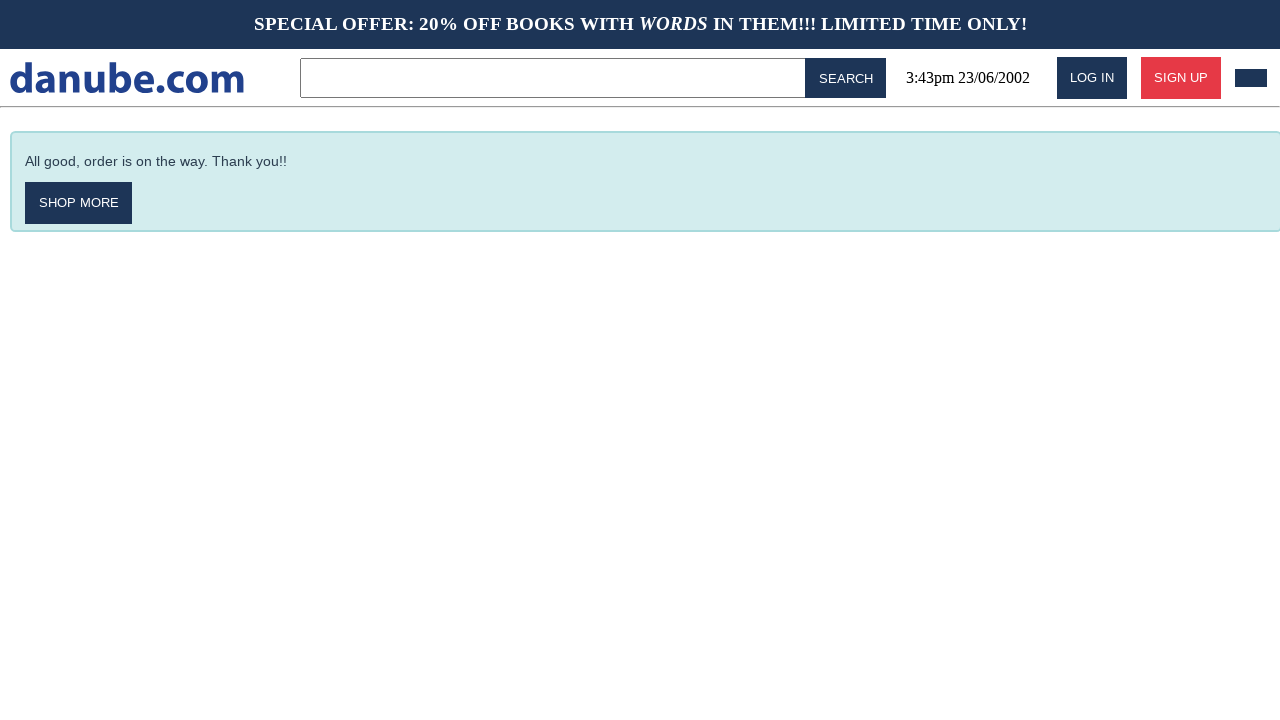

Order confirmation message appeared and is visible
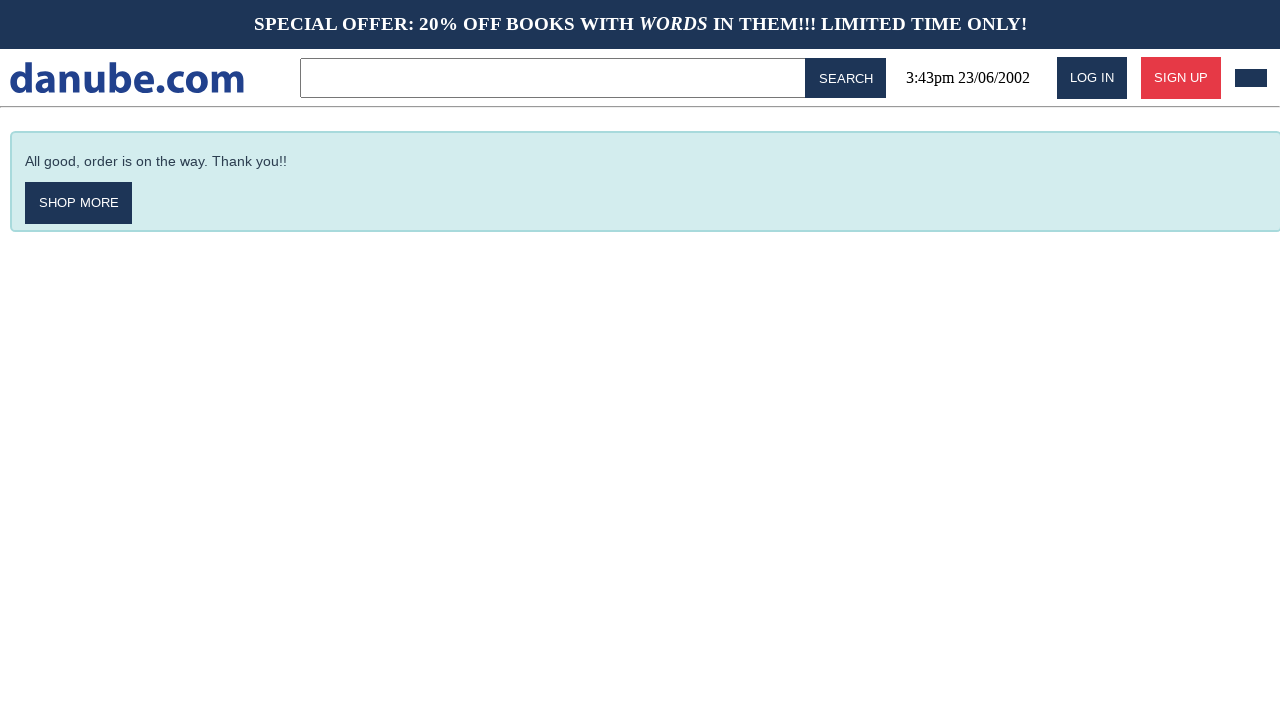

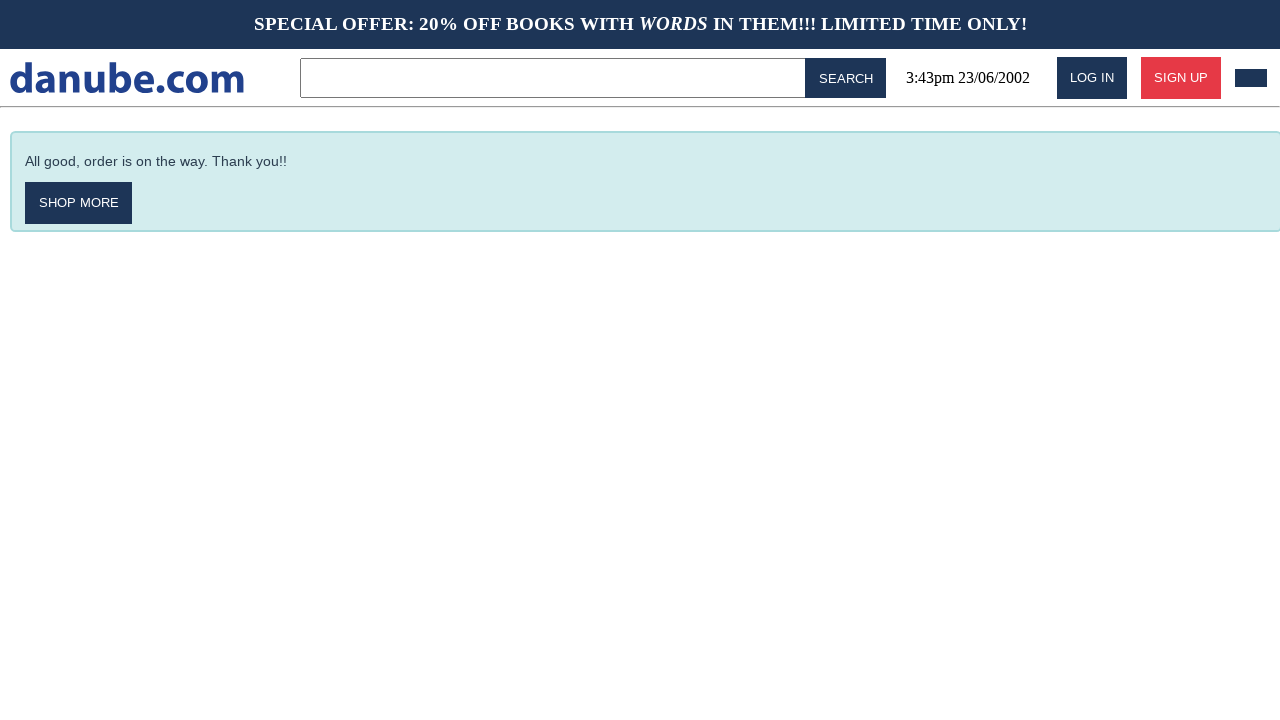